Tests selecting and deselecting a checkbox for "Pasta" option

Starting URL: https://thefreerangetester.github.io/sandbox-automation-testing/

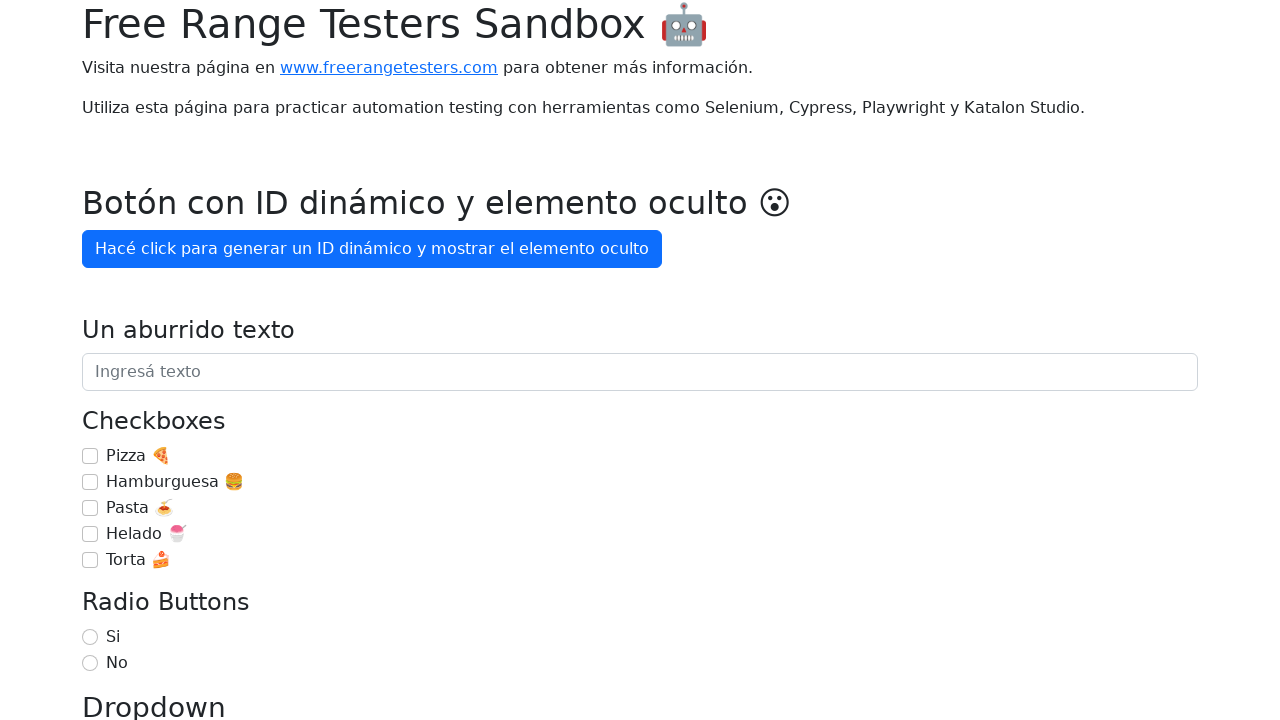

Checked the Pasta checkbox at (90, 508) on internal:label="Pasta \ud83c\udf5d"i
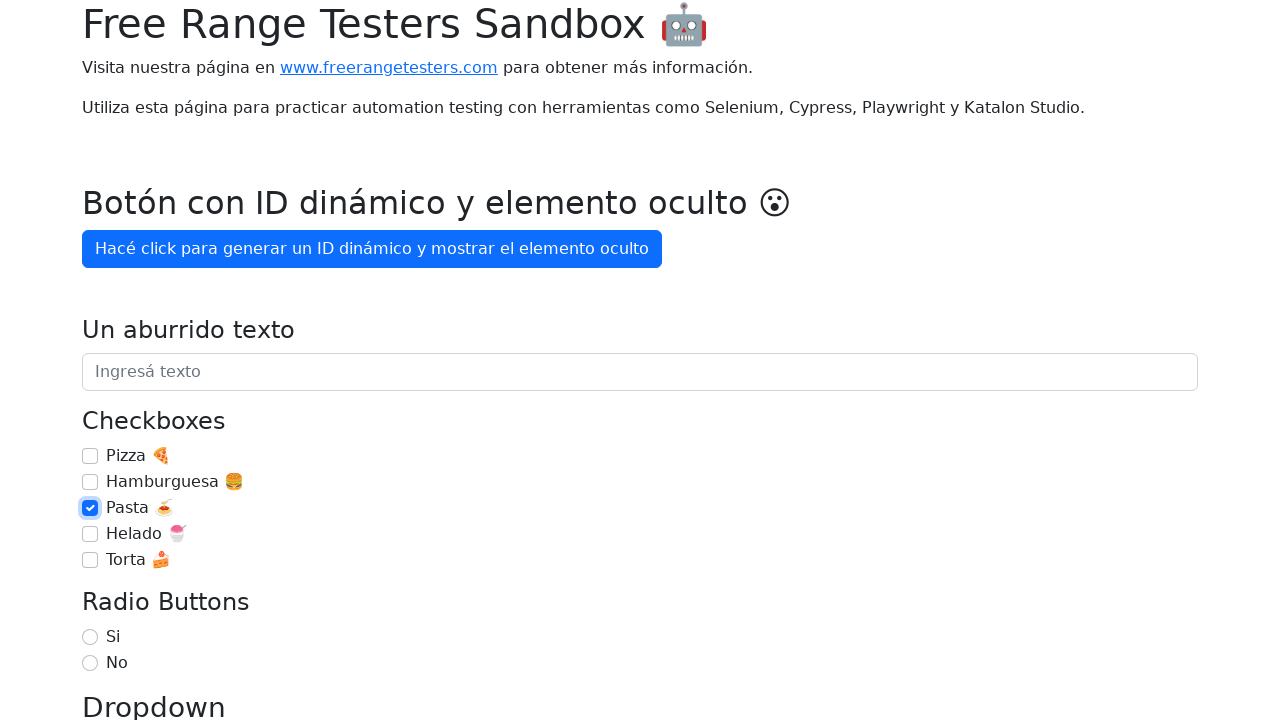

Verified that Pasta checkbox is checked
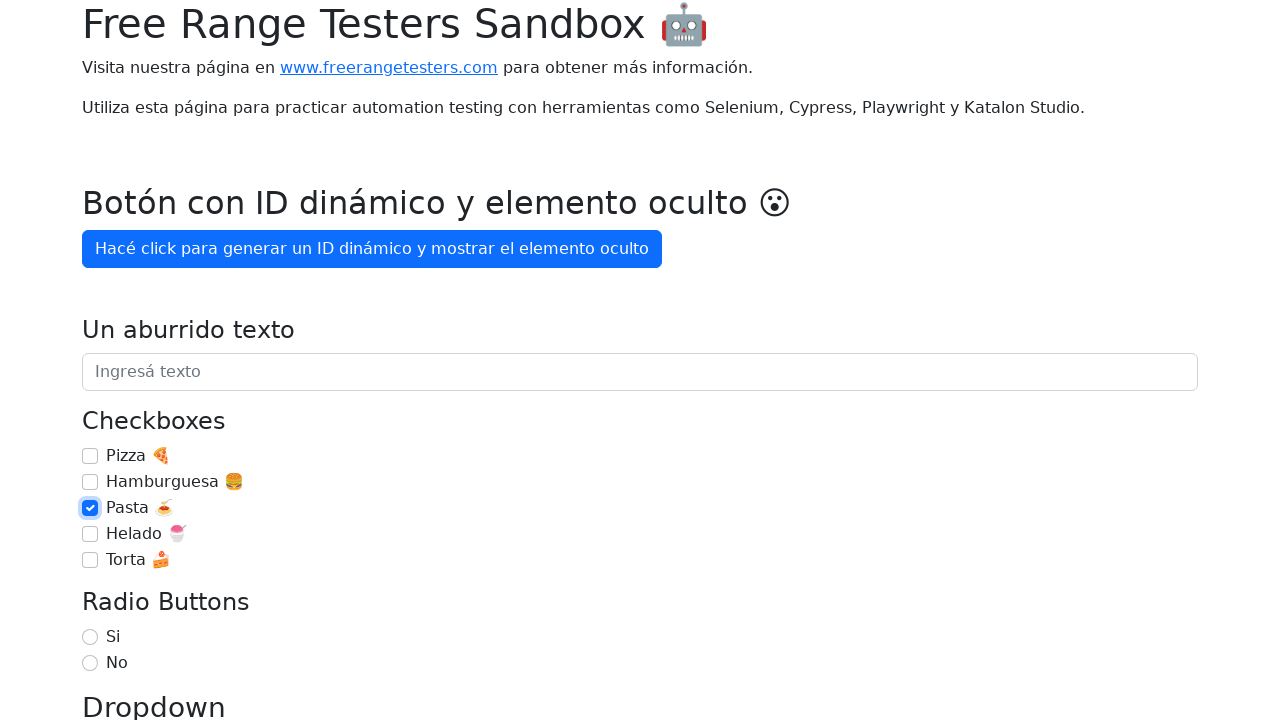

Unchecked the Pasta checkbox at (90, 508) on internal:label="Pasta \ud83c\udf5d"i
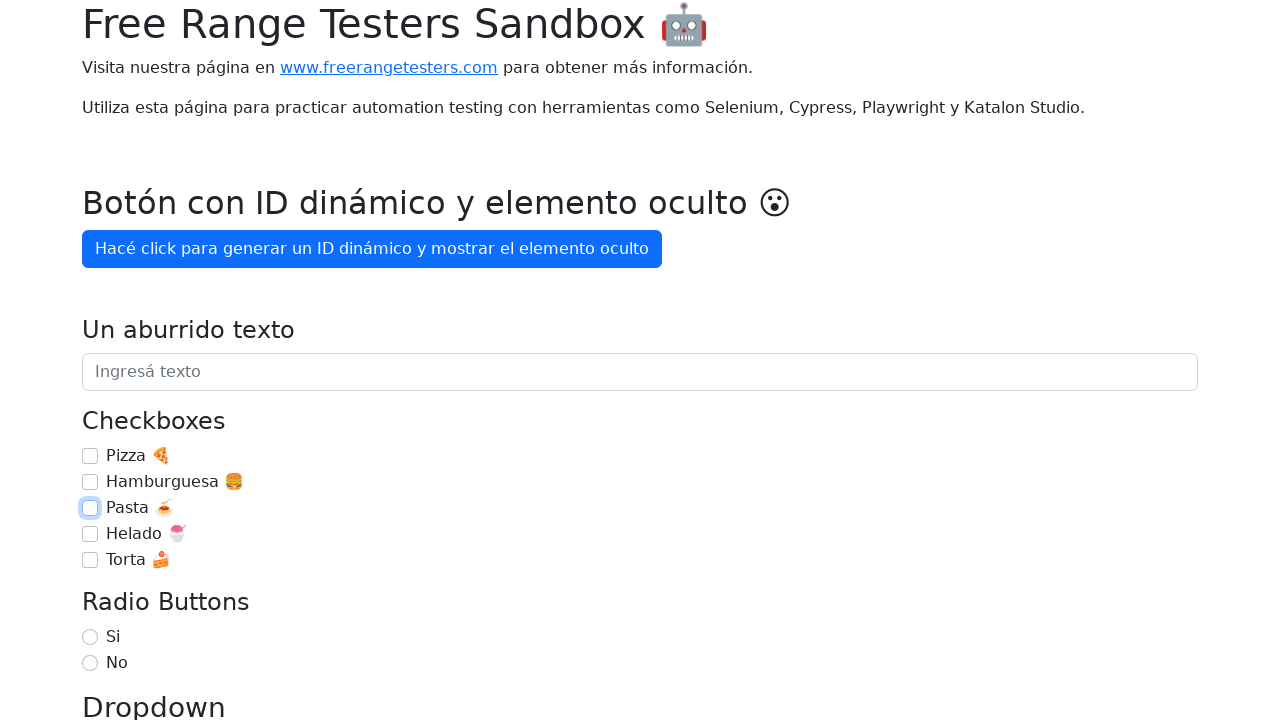

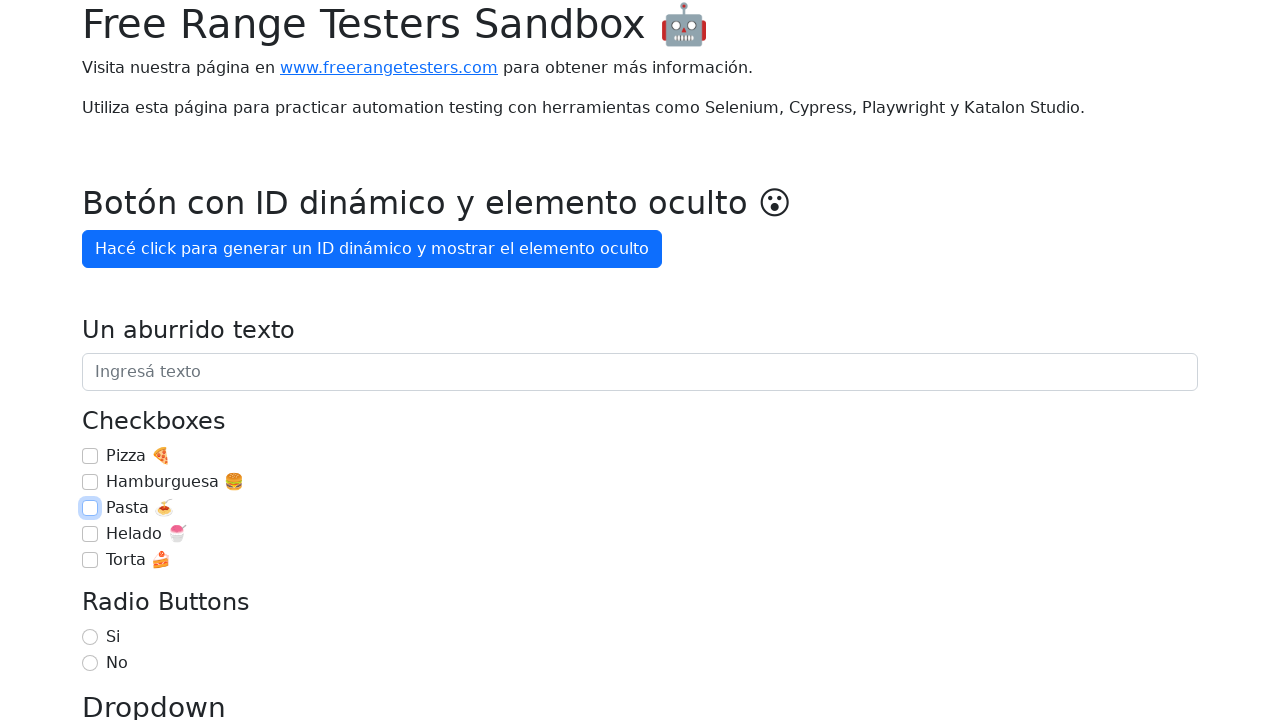